Tests opening a new separate window by clicking on the separate windows option and then clicking the button to open a new window

Starting URL: https://demo.automationtesting.in/Windows.html

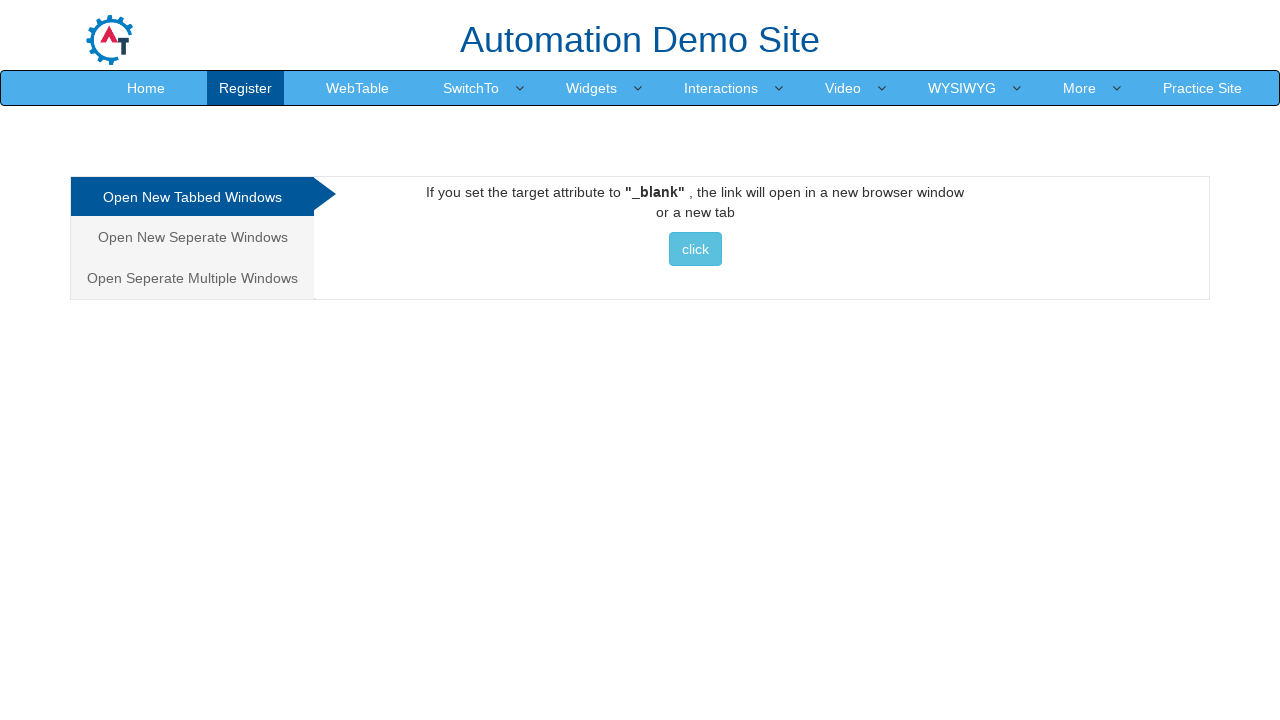

Clicked on 'Open New Seperate Windows' link at (192, 237) on xpath=//a[contains(text(),'Open New Seperate Windows')]
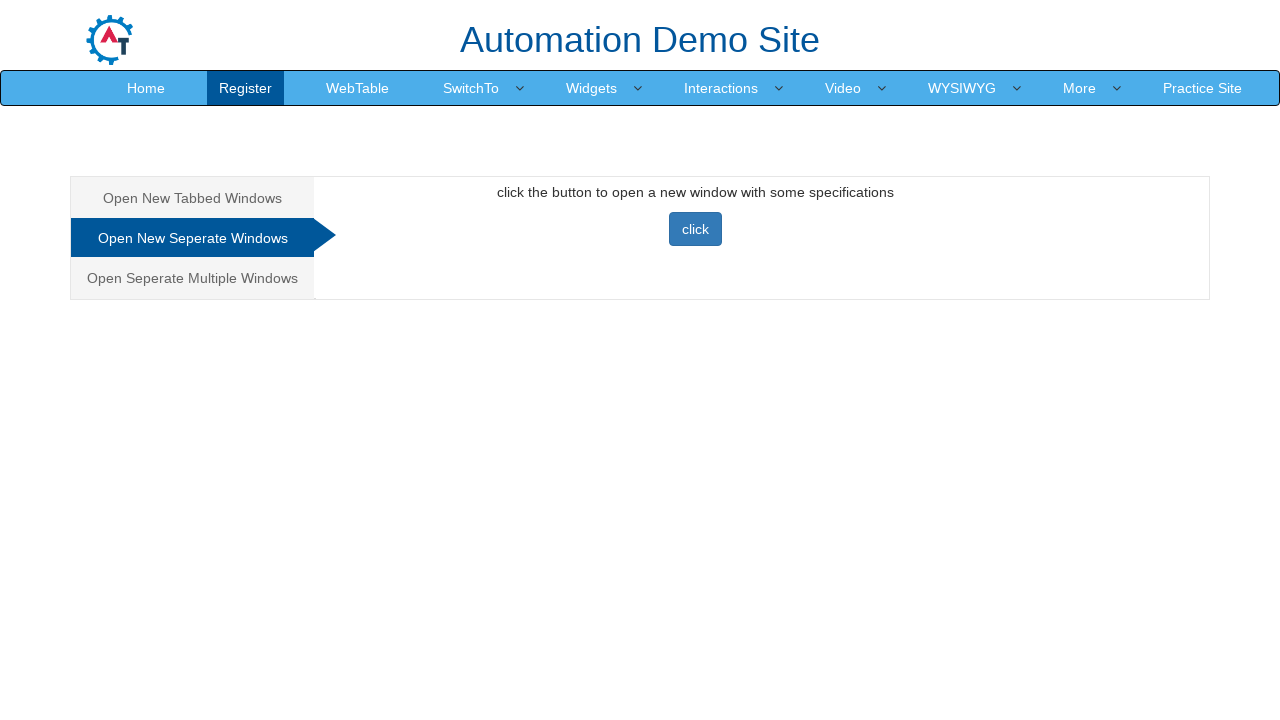

Stored current page context
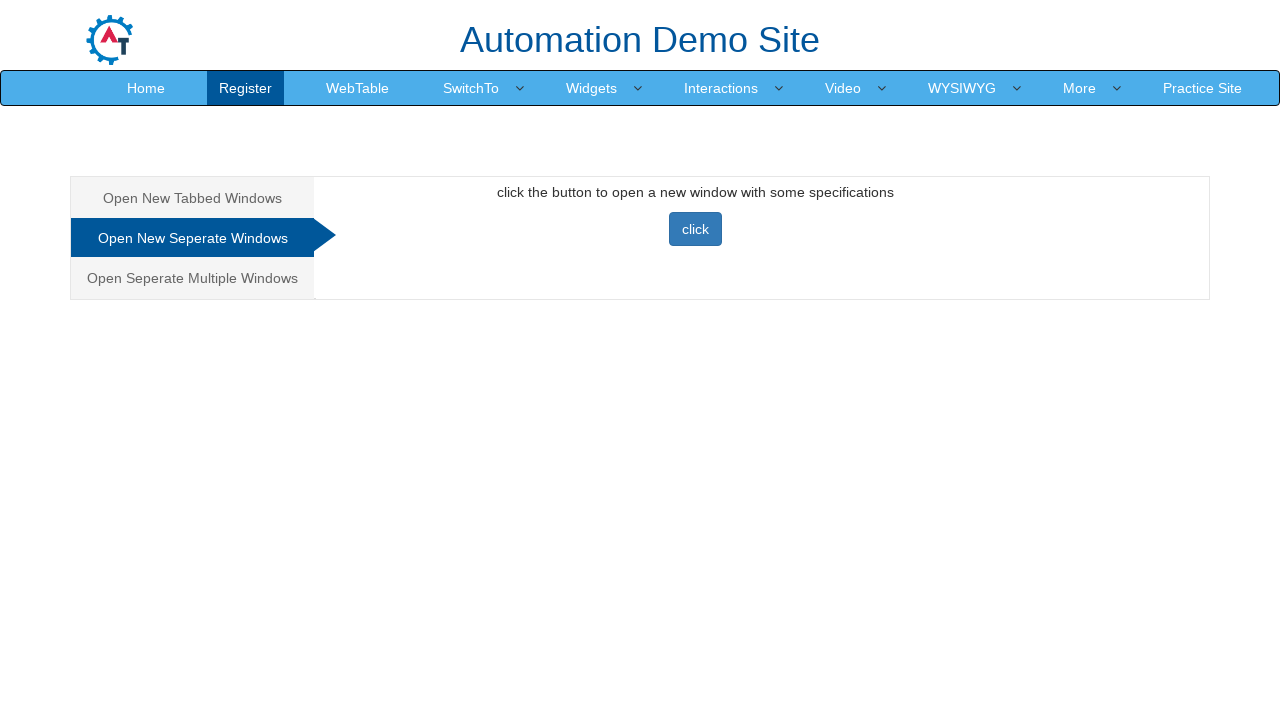

Clicked button to open new window and captured new page at (695, 229) on xpath=//button[text()='click']
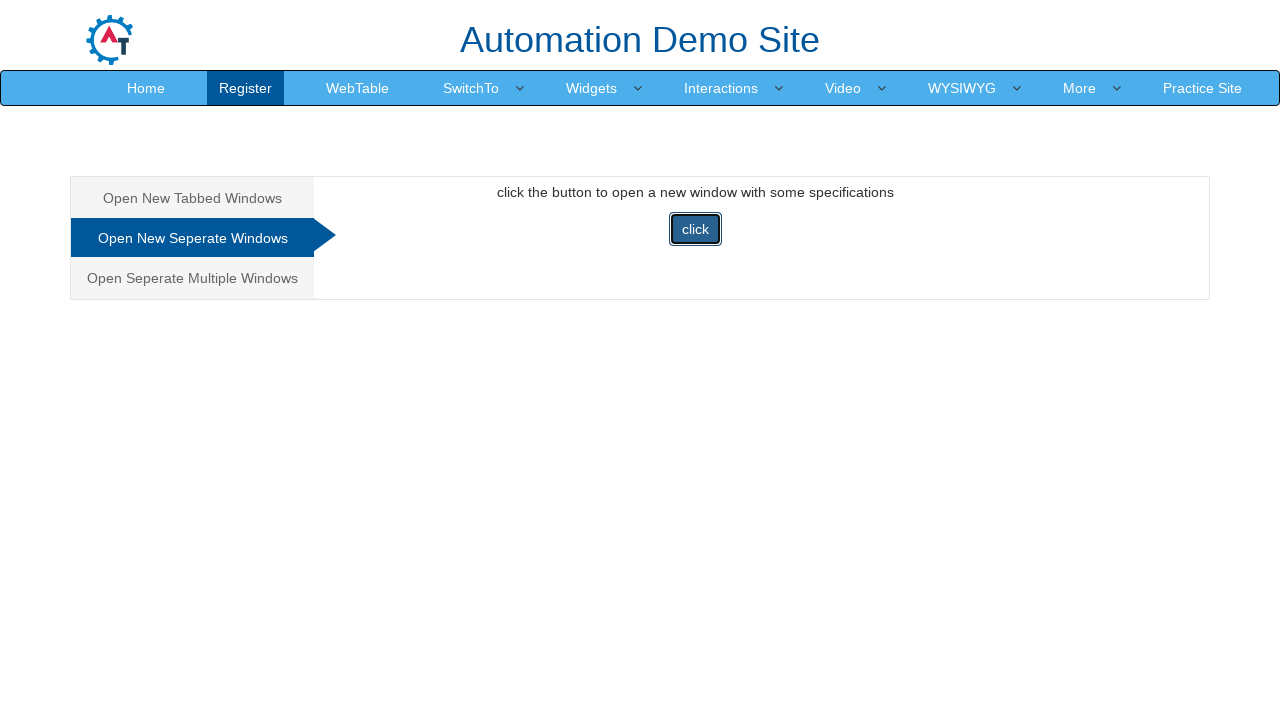

Retrieved new window title: Selenium
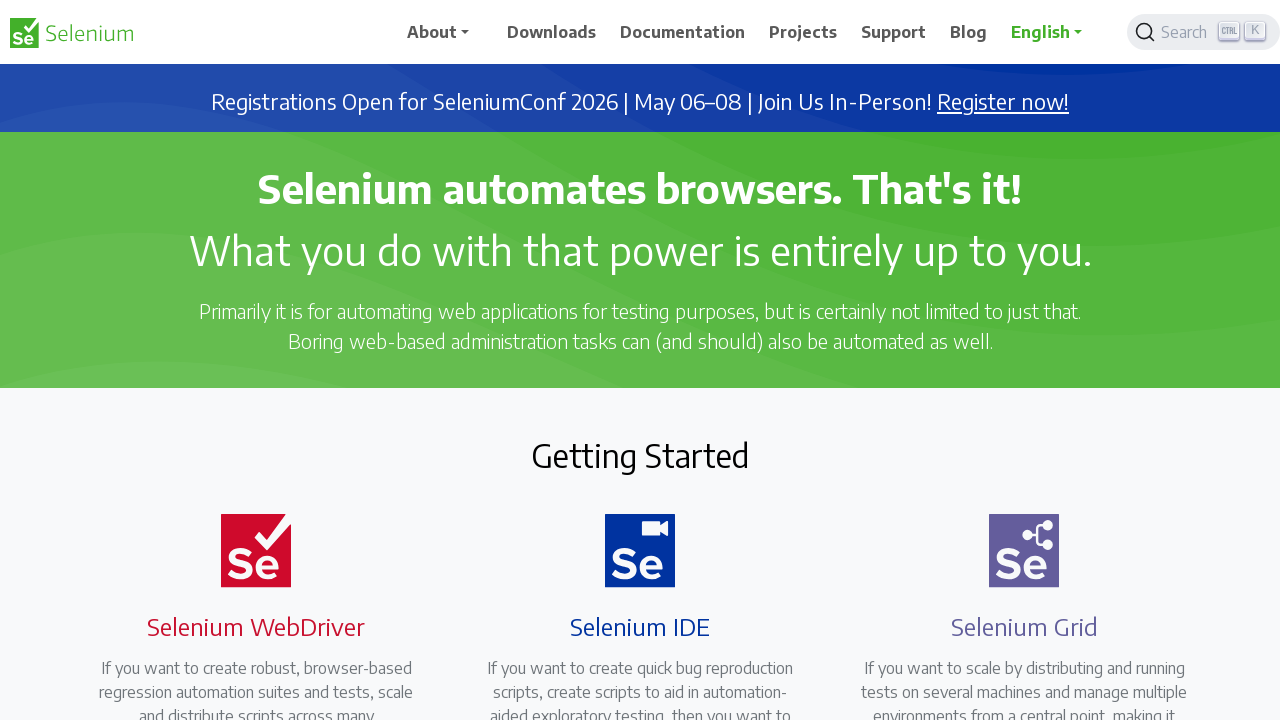

Closed the new window
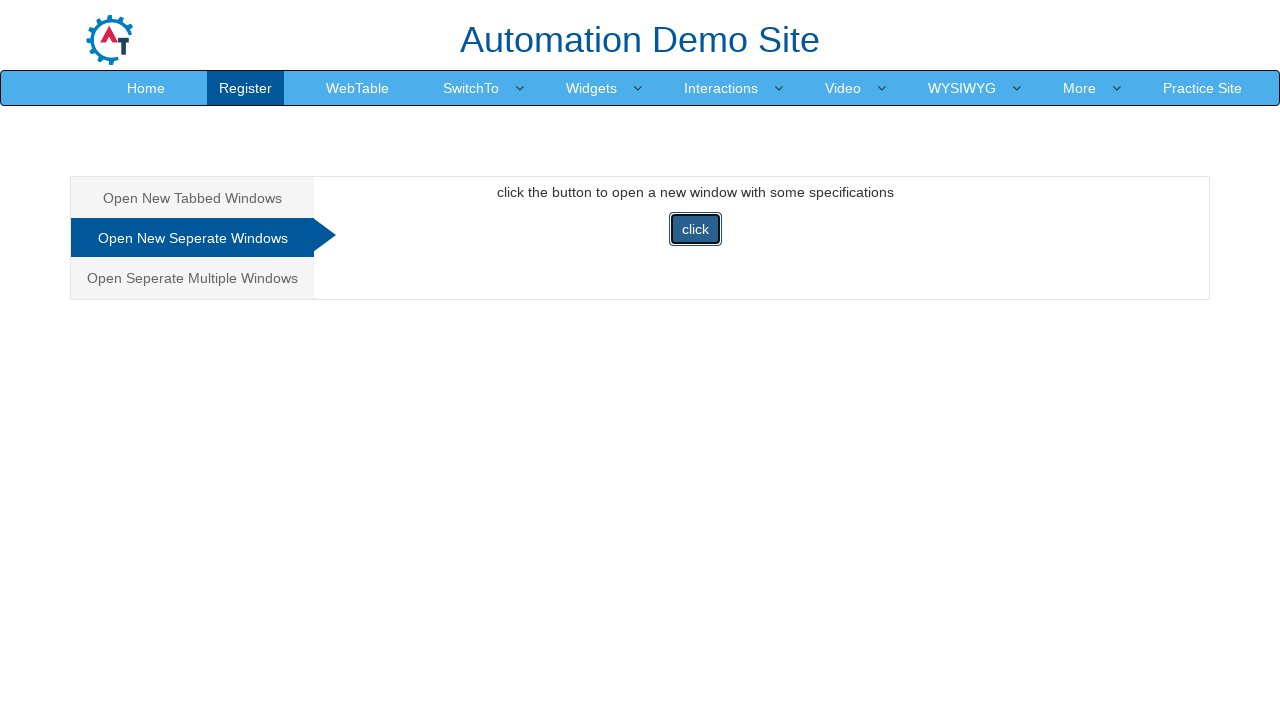

Retrieved original window title: Frames & windows
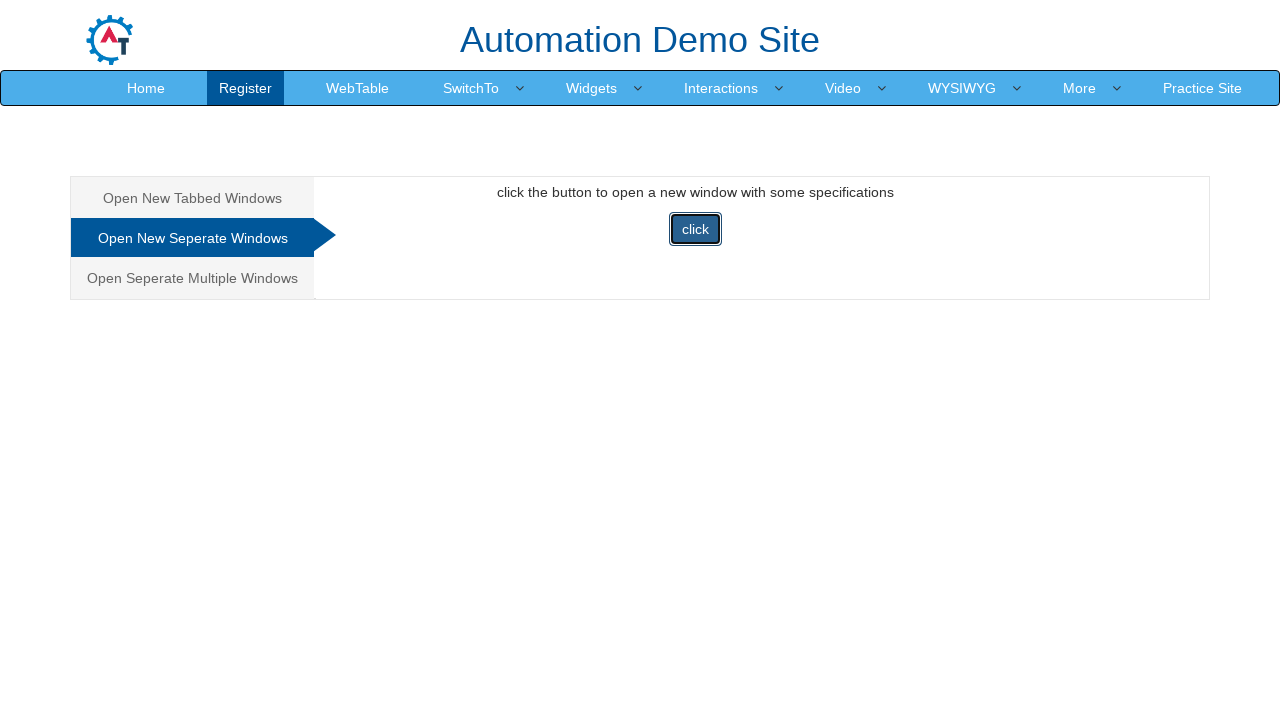

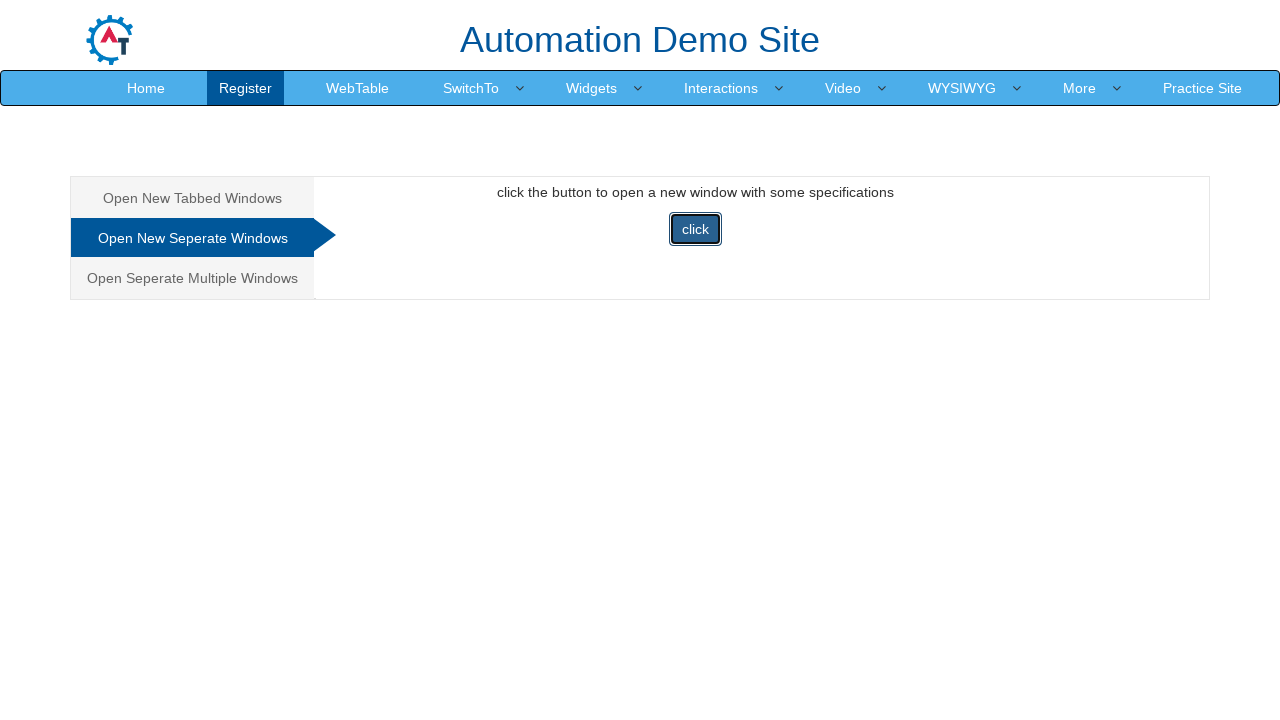